Tests dynamic loading page by clicking start button, waiting 5 seconds, and verifying "Hello World!" text appears

Starting URL: https://automationfc.github.io/dynamic-loading/

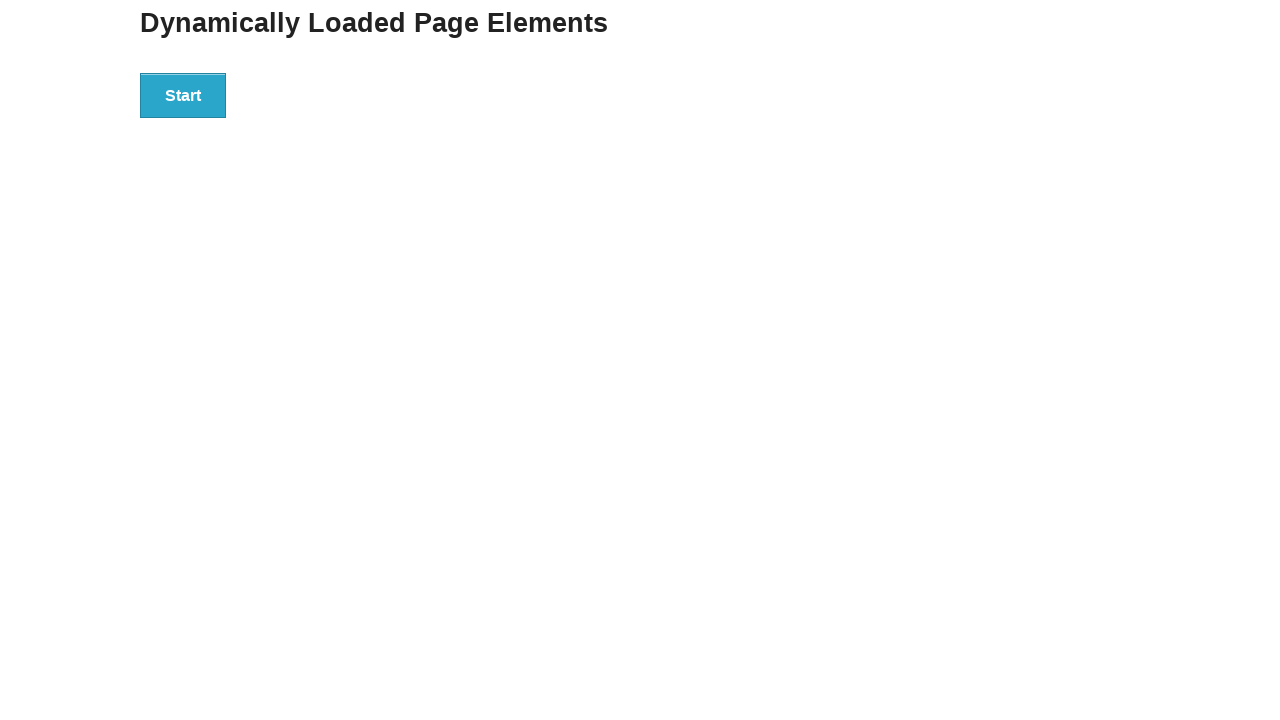

Navigated to dynamic loading test page
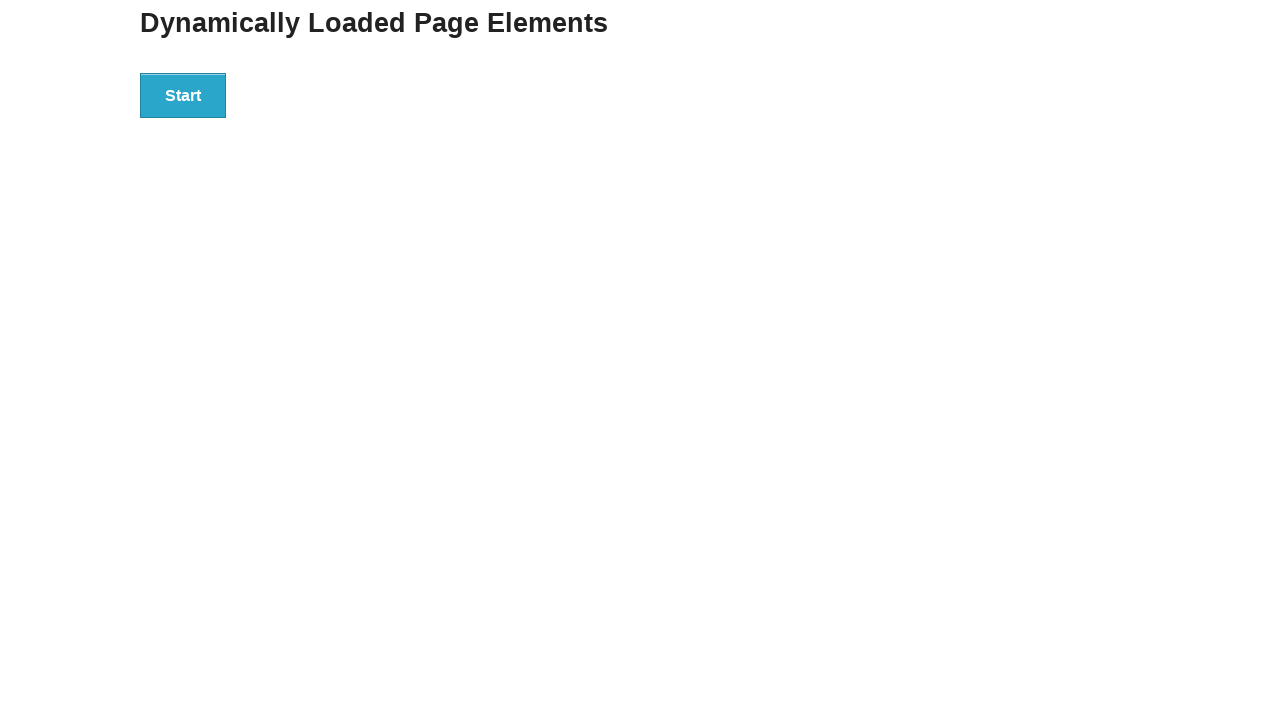

Clicked start button at (183, 95) on div#start > button
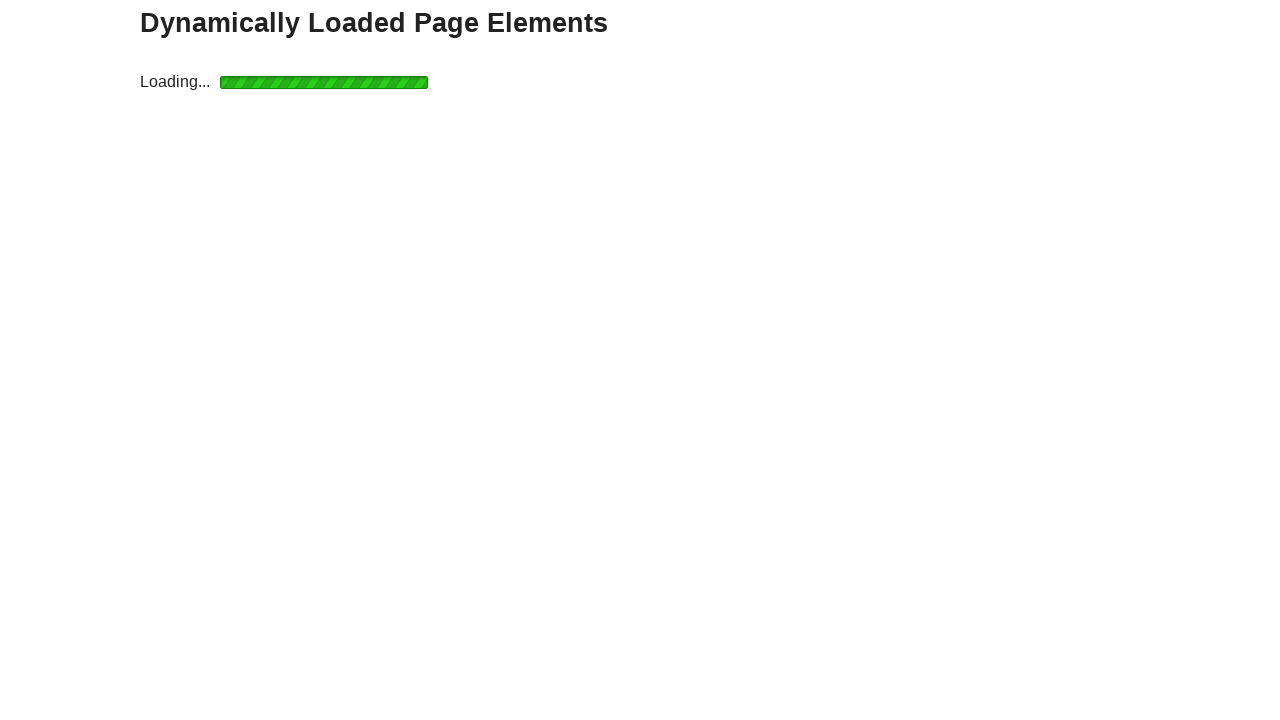

Waited for 'Hello World!' text to appear after 5 seconds
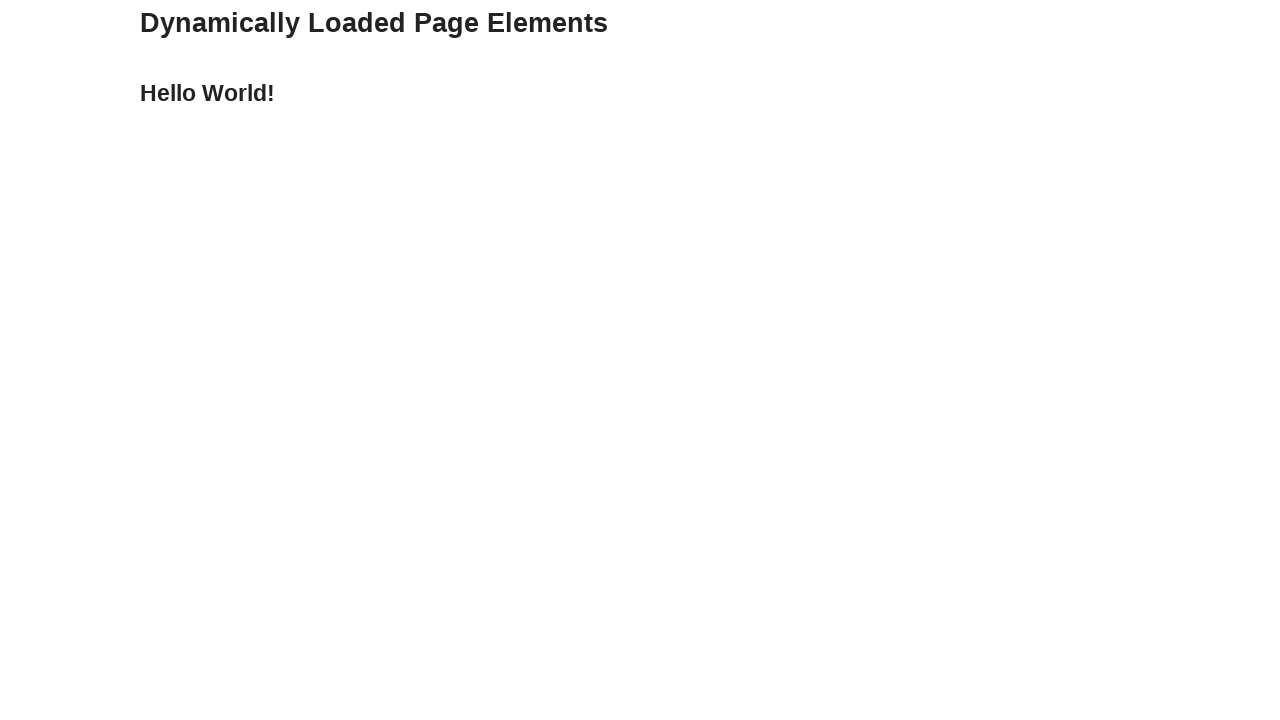

Verified 'Hello World!' text appears correctly
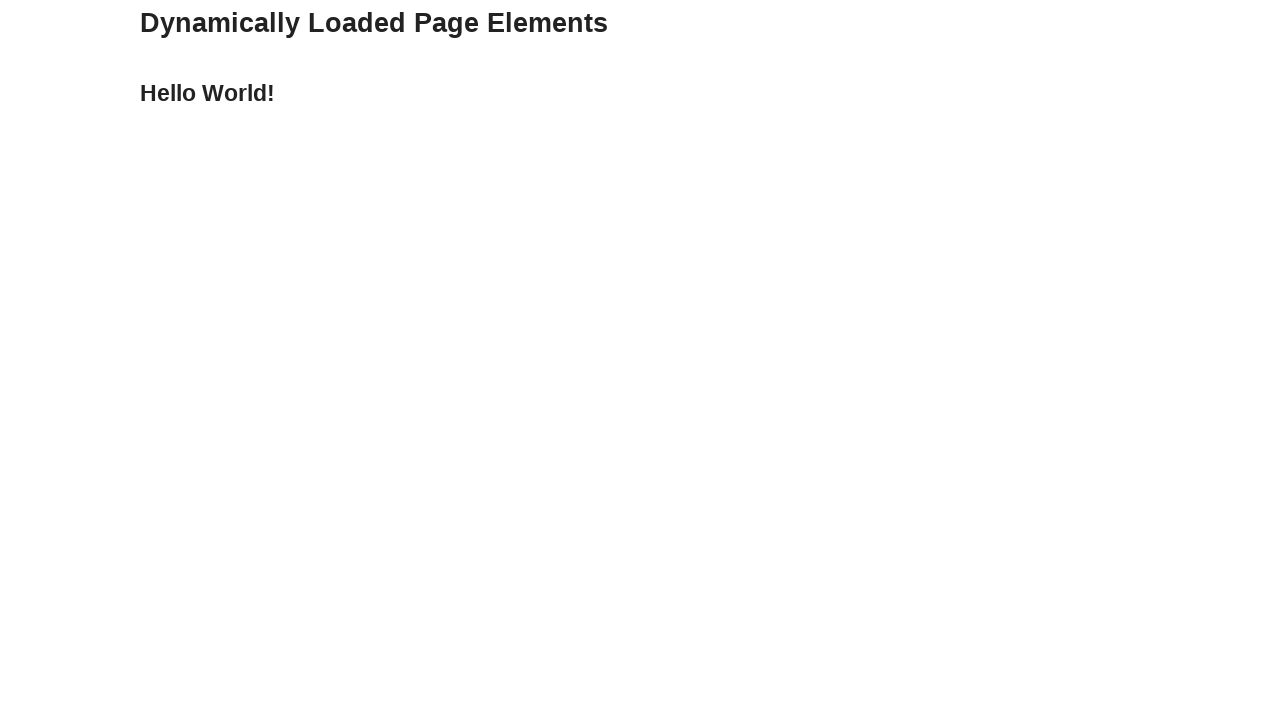

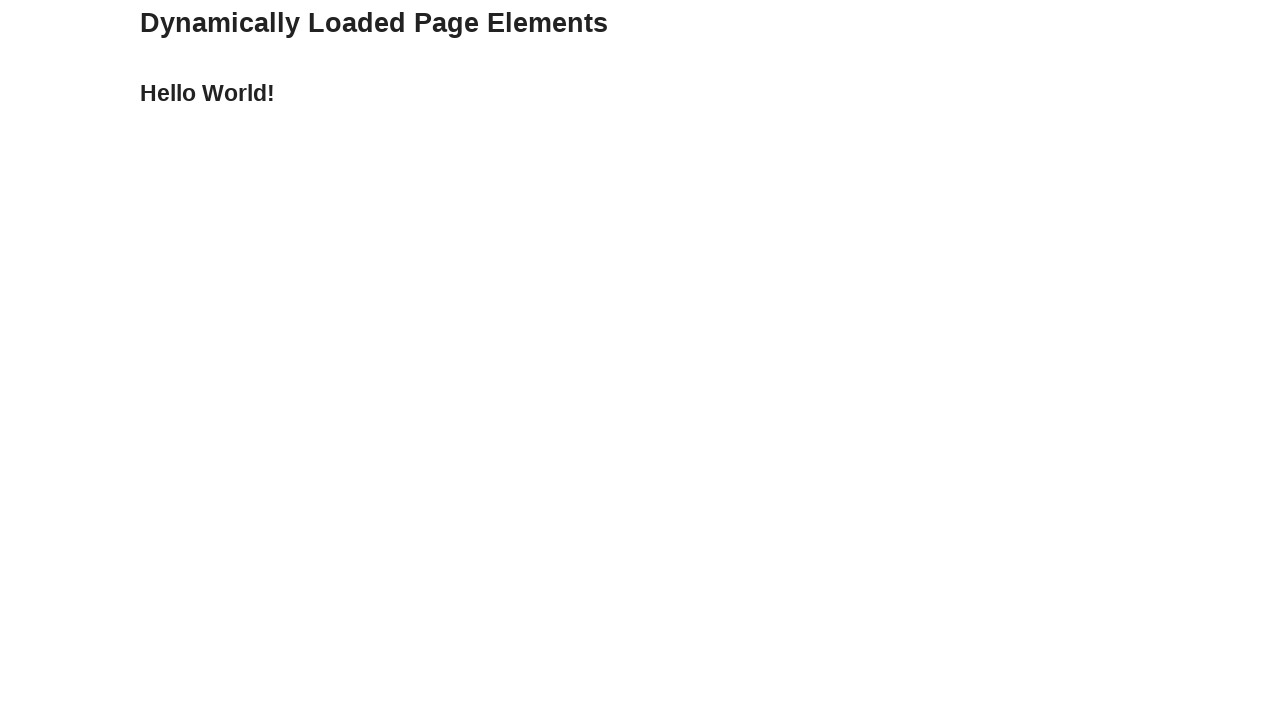